Tests clicking on the "Get started free" button on the BrowserStack homepage using action class interactions

Starting URL: https://www.browserstack.com/

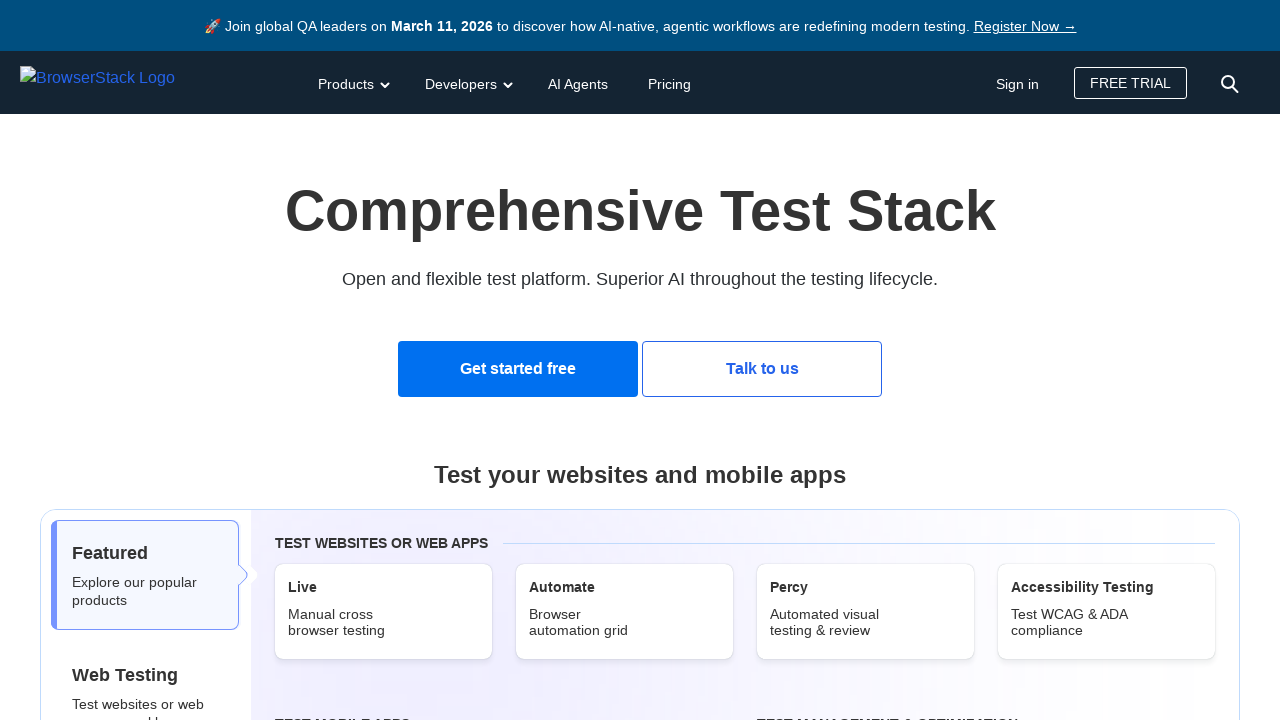

Clicked on 'Get started free' button on BrowserStack homepage at (518, 369) on xpath=//*[text()='Get started free']
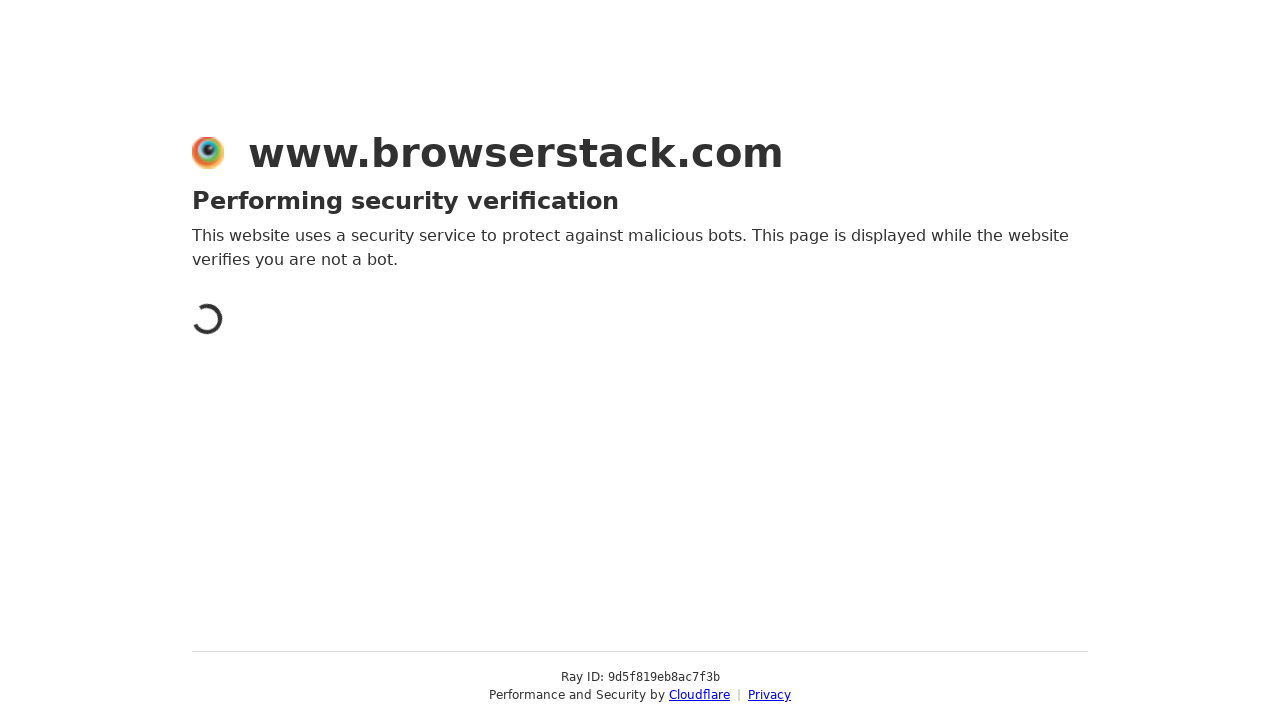

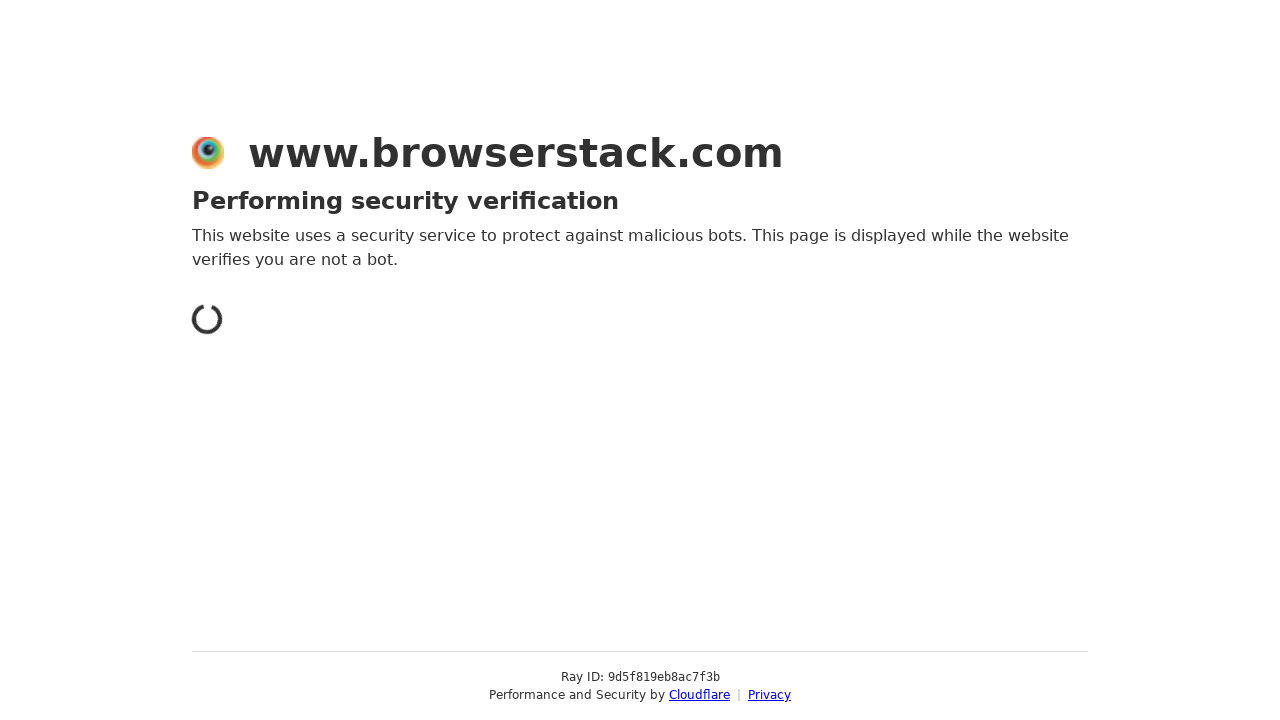